Tests form interactions by selecting a radio button and checkbox on a practice form page

Starting URL: https://demoqa.com/automation-practice-form

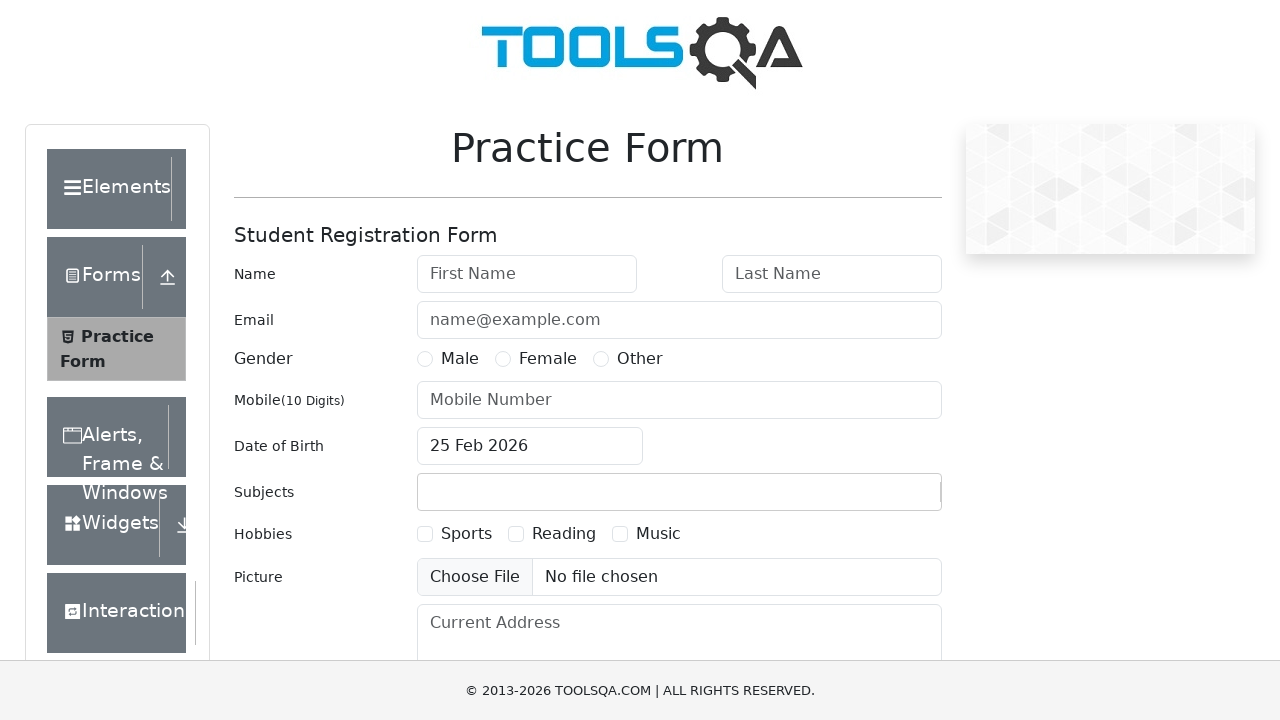

Navigated to practice form page
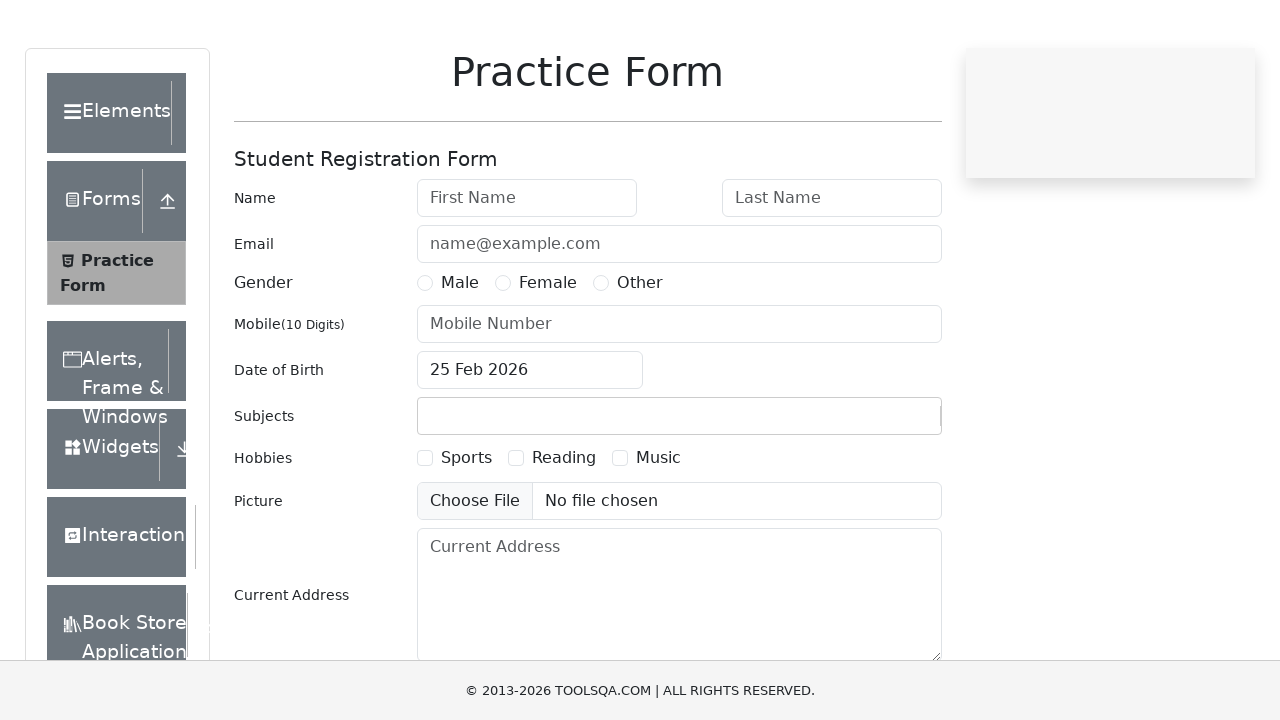

Located Male radio button
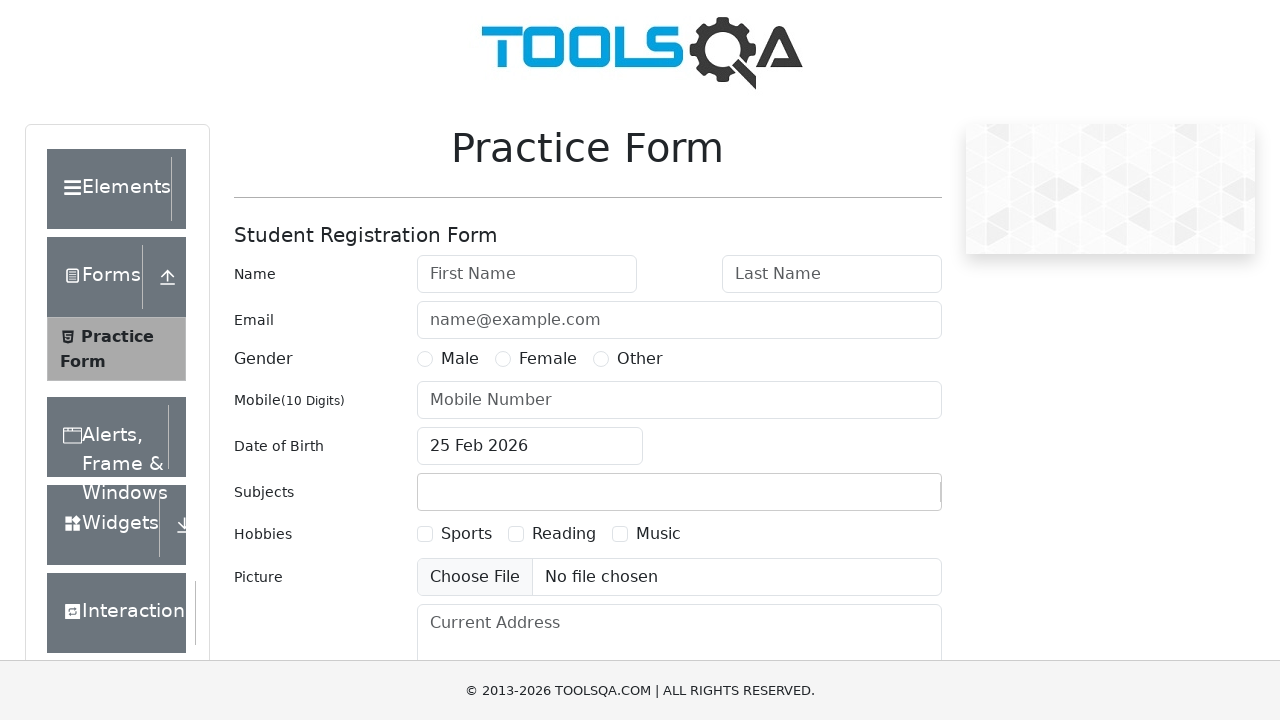

Clicked Male radio button to select it at (460, 359) on div>label[for='gender-radio-1']
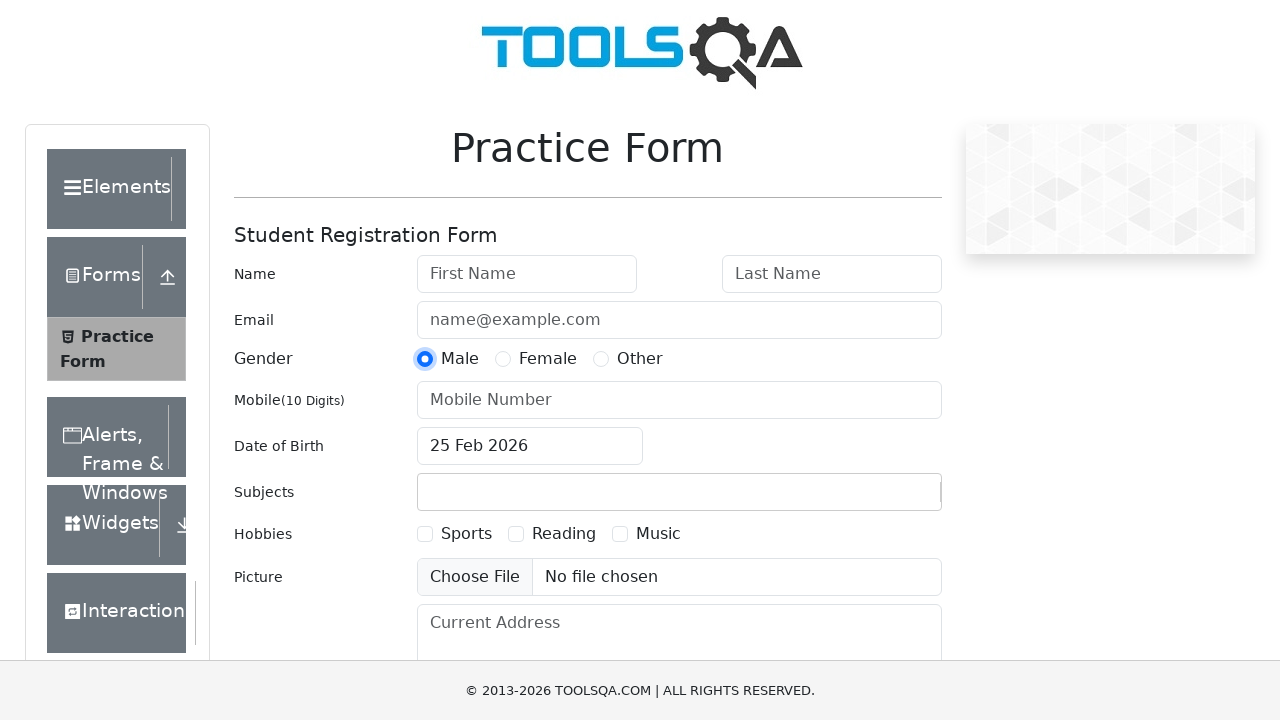

Located Sports checkbox
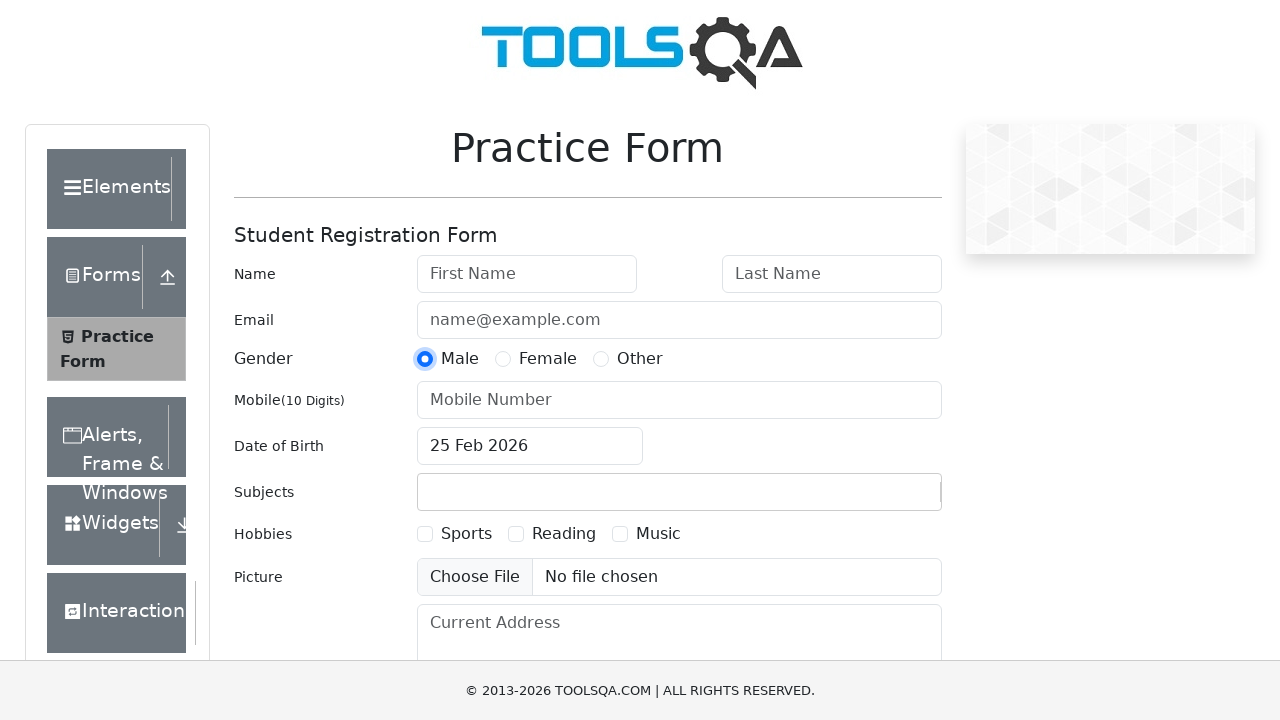

Clicked Sports checkbox to select it at (466, 534) on div>label[for='hobbies-checkbox-1']
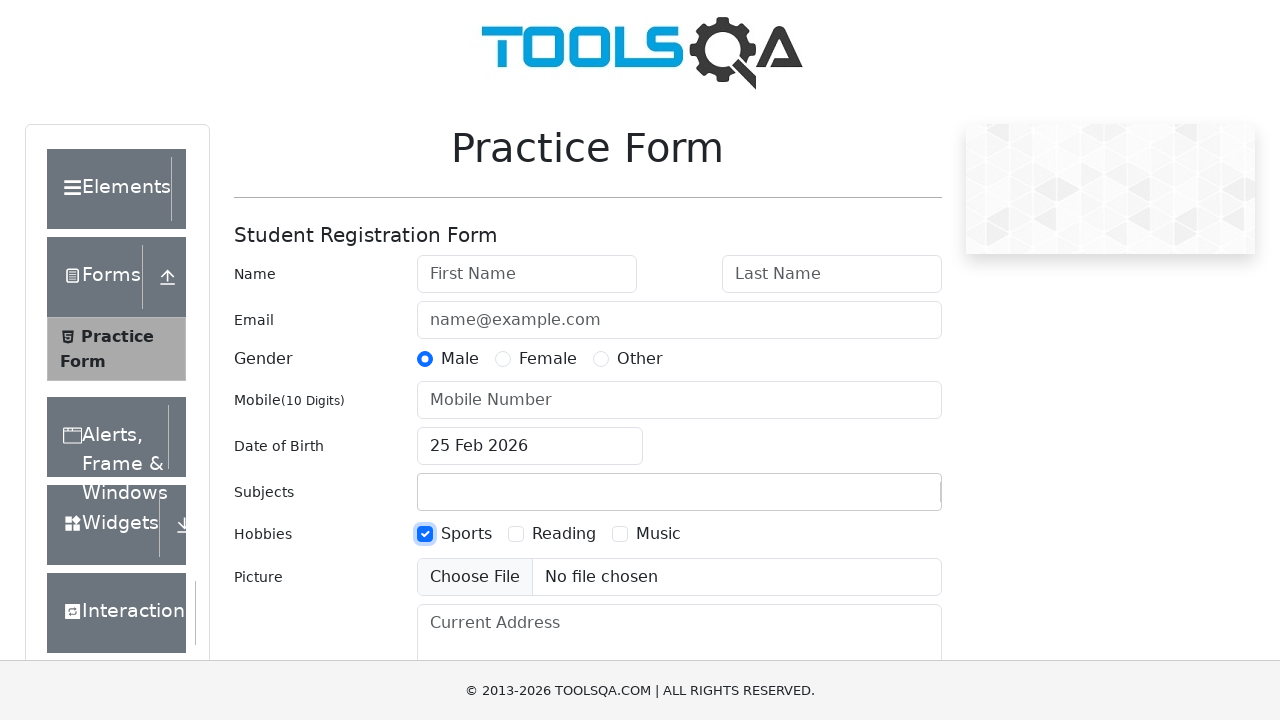

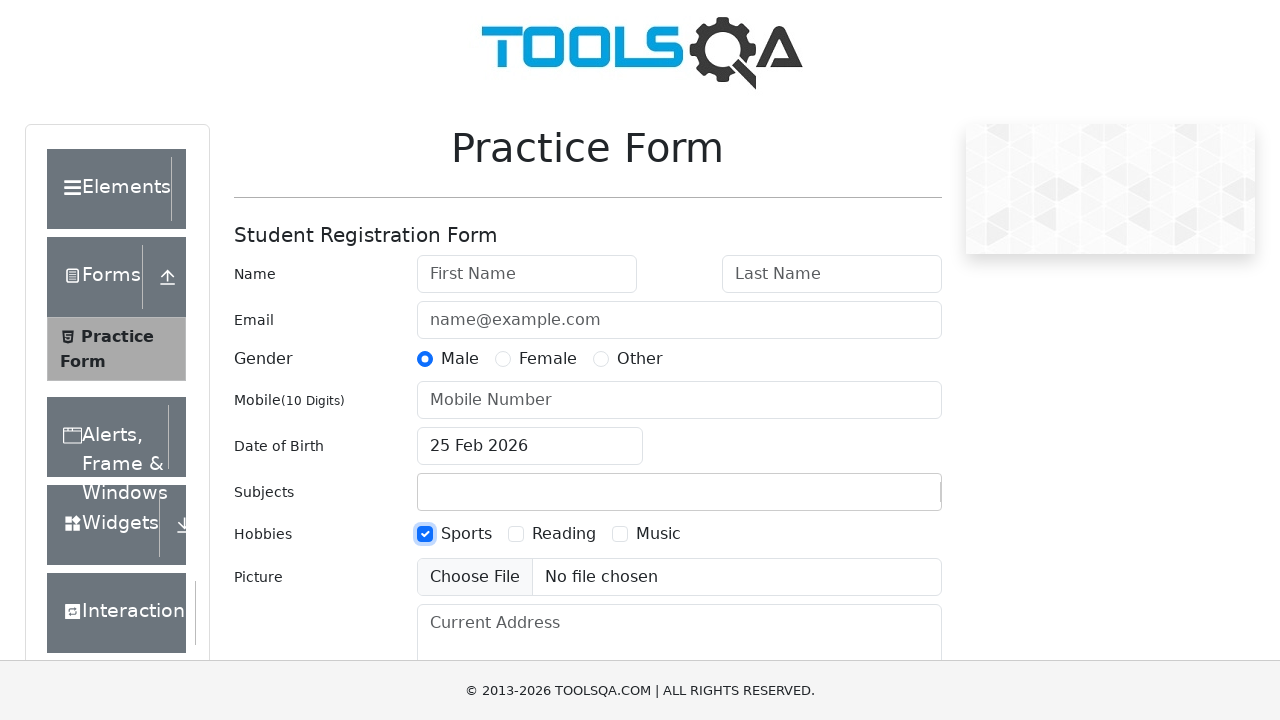